Tests various role-based locators by highlighting and interacting with button, heading, radio button, and checkbox elements

Starting URL: https://bootswatch.com/default

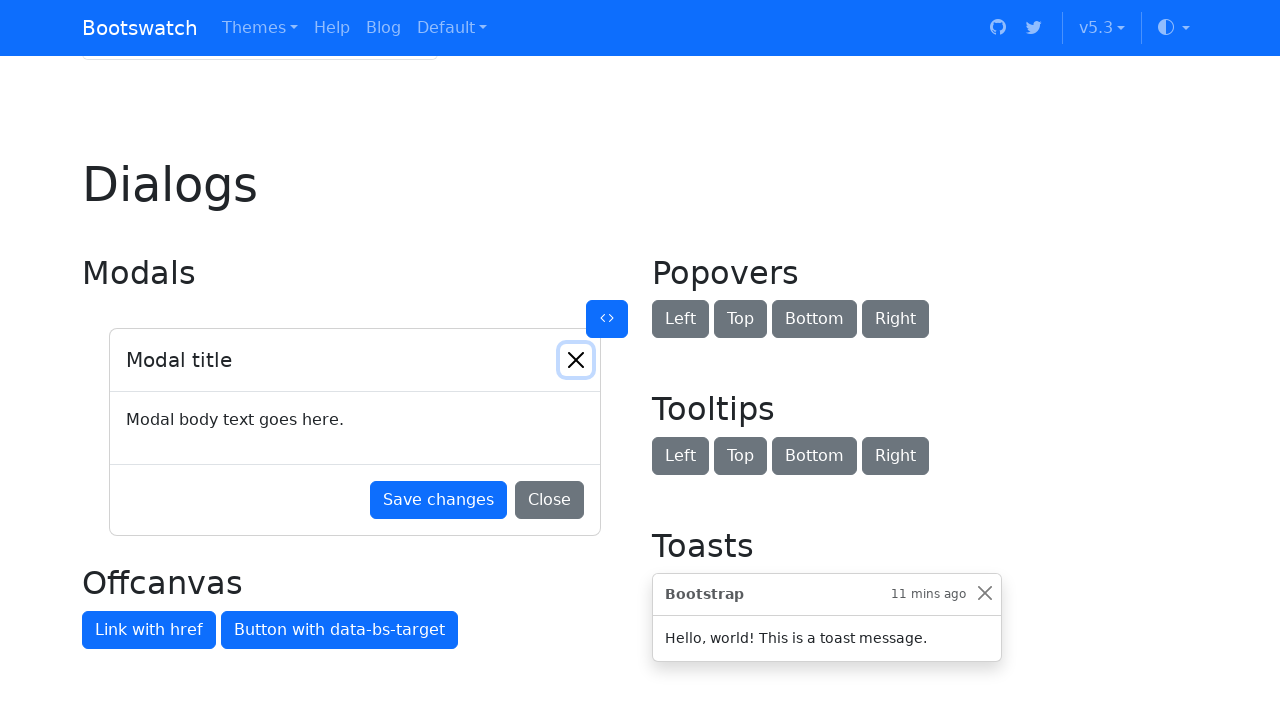

Located Default button by role
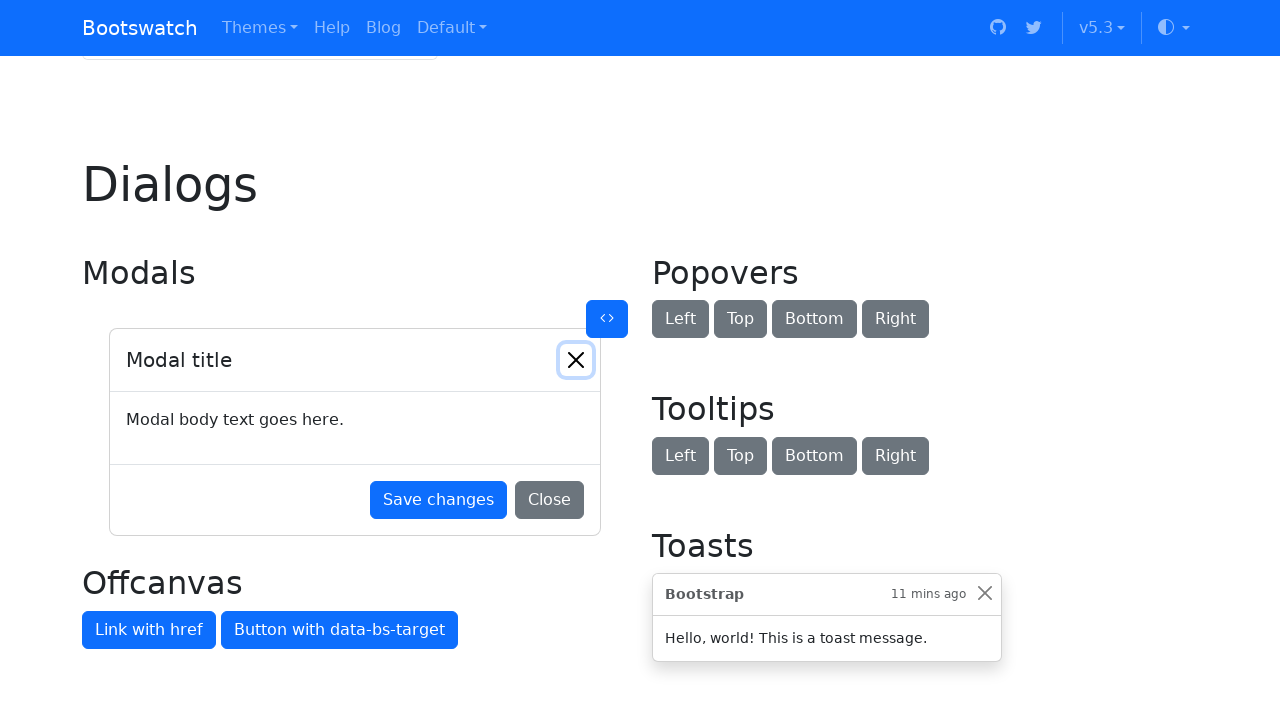

Highlighted Default button
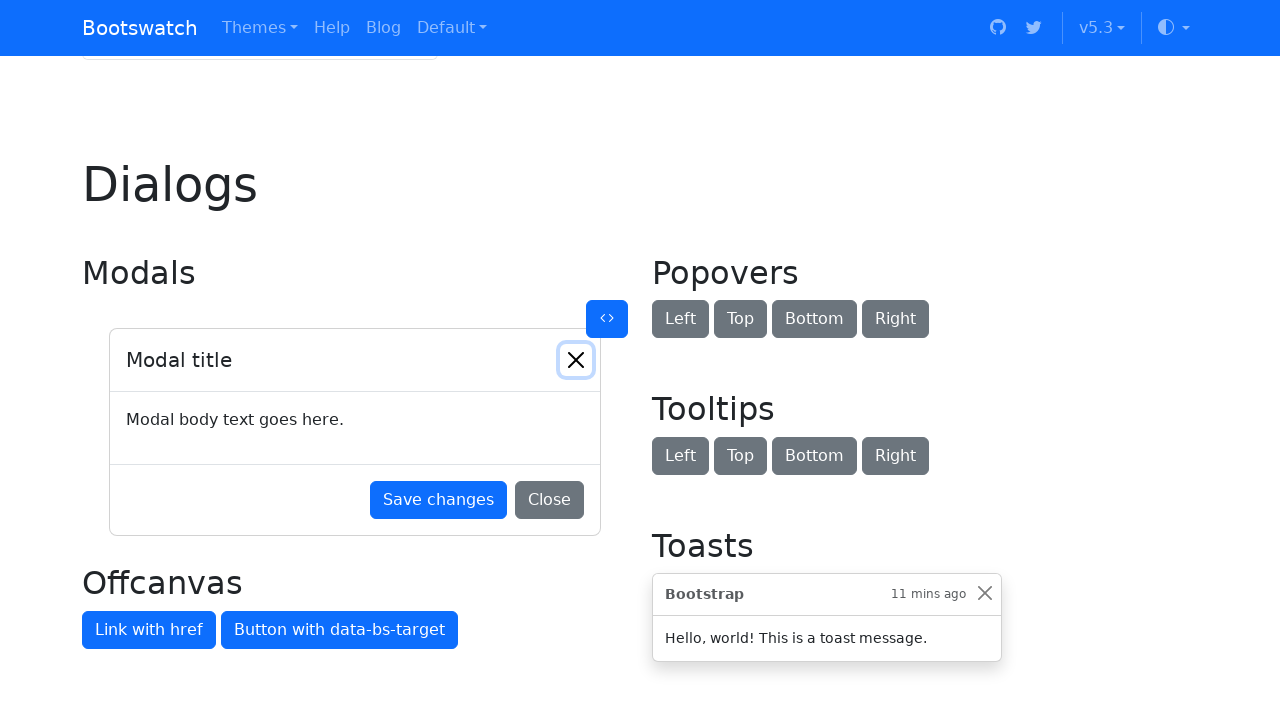

Clicked Default button at (320, 360) on internal:role=button[name="Default button"i]
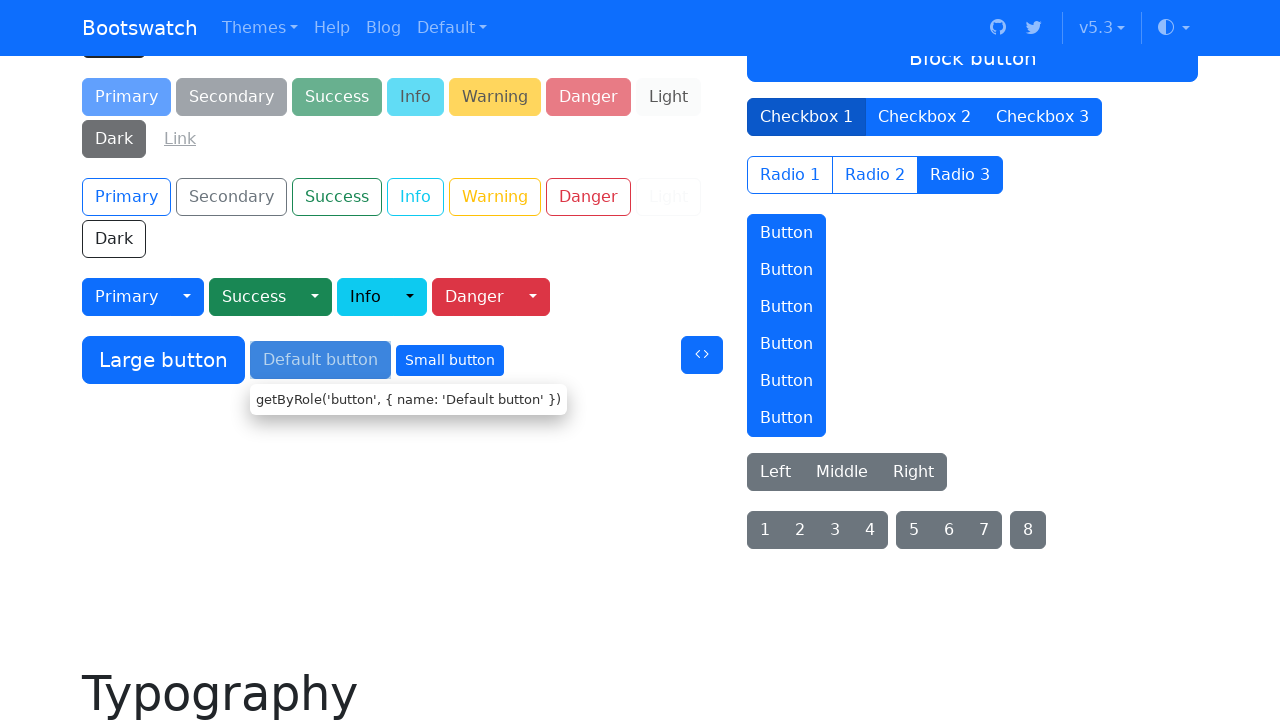

Located Heading 2 by role
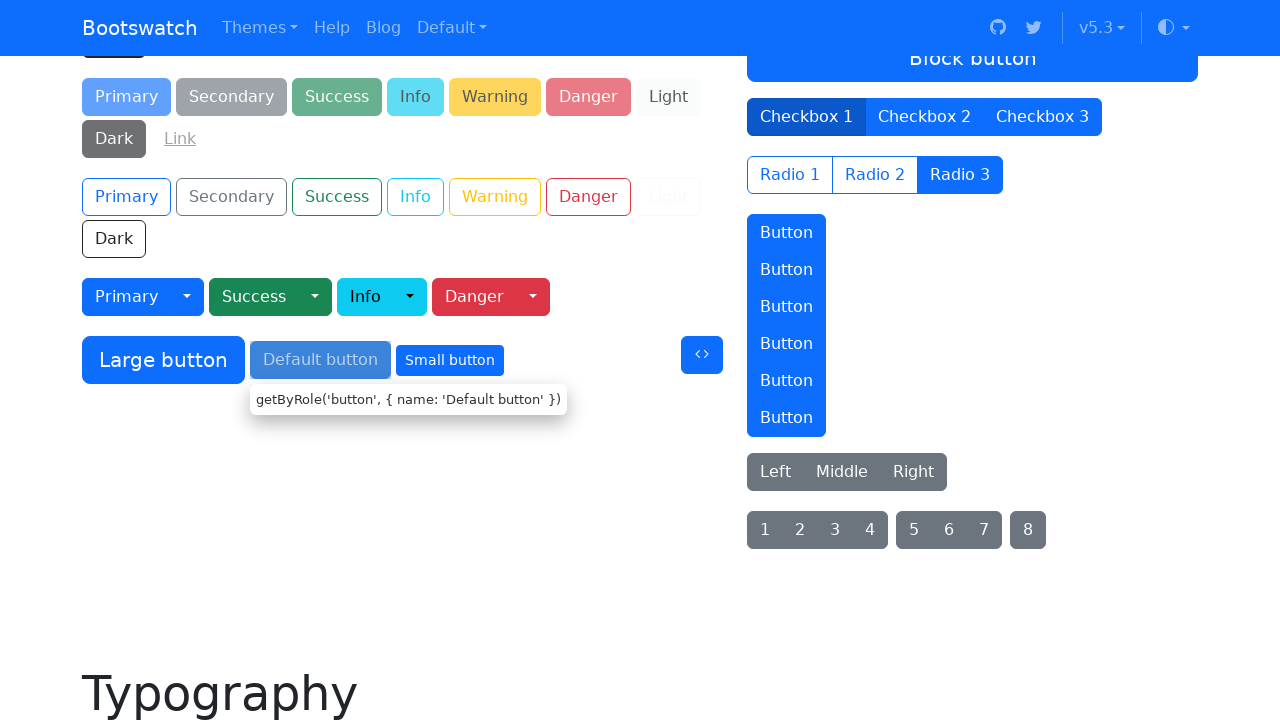

Highlighted Heading 2
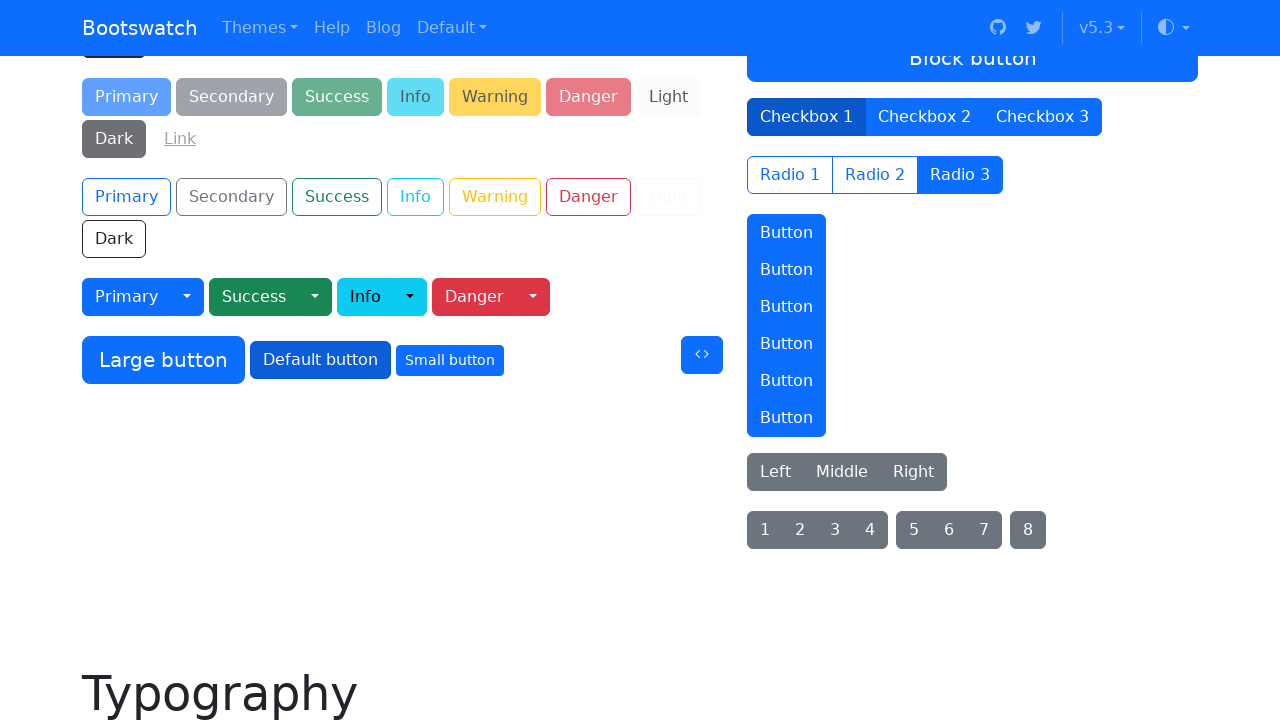

Located radio button 'Option one' by role
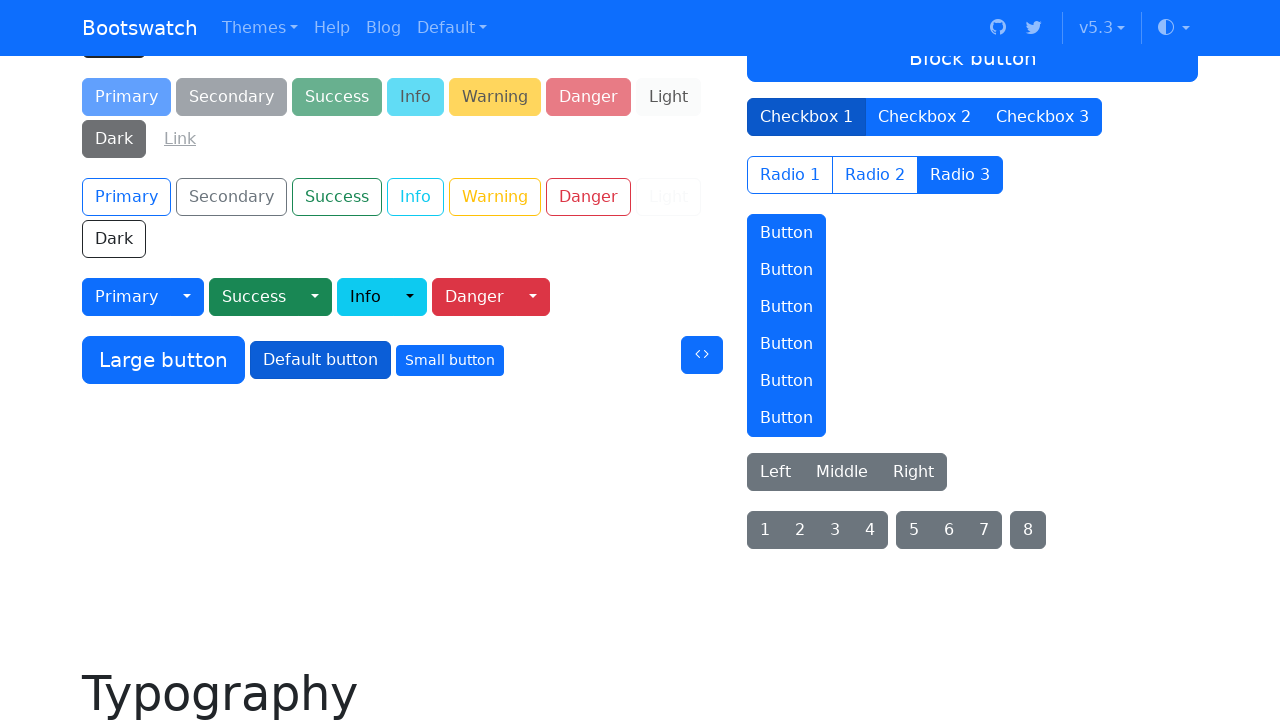

Highlighted radio button 'Option one'
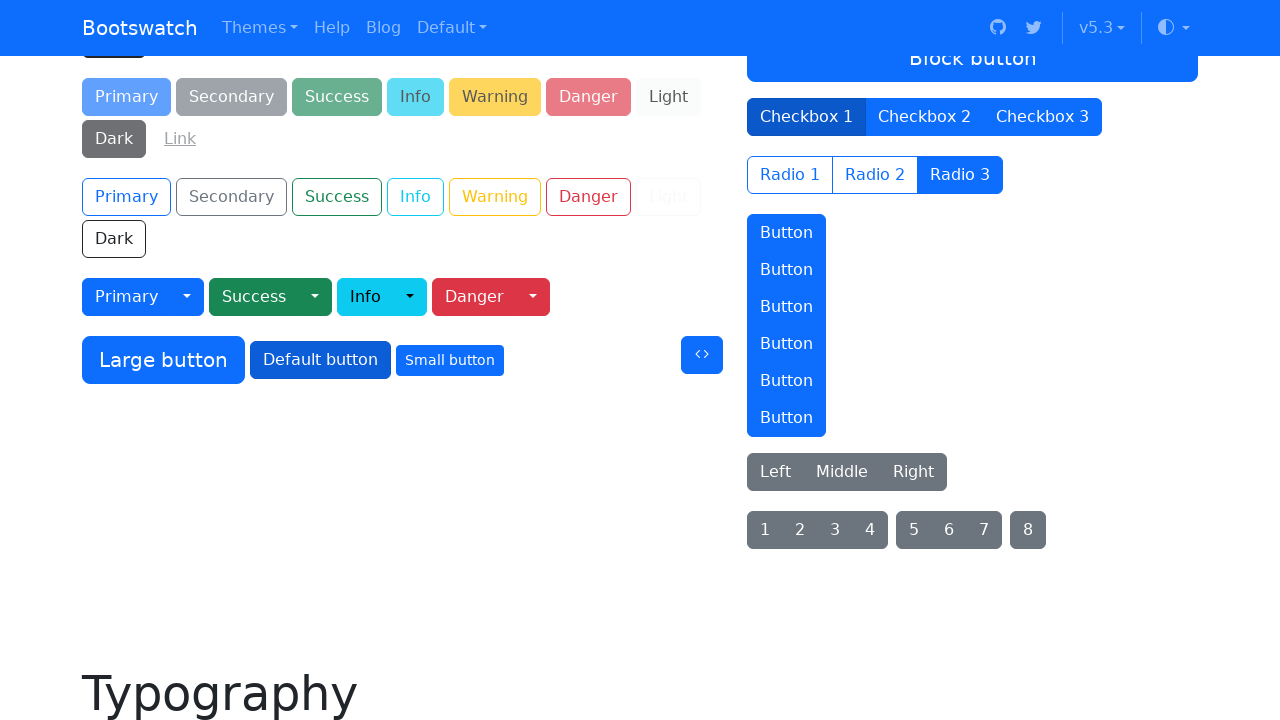

Located Default checkbox by role
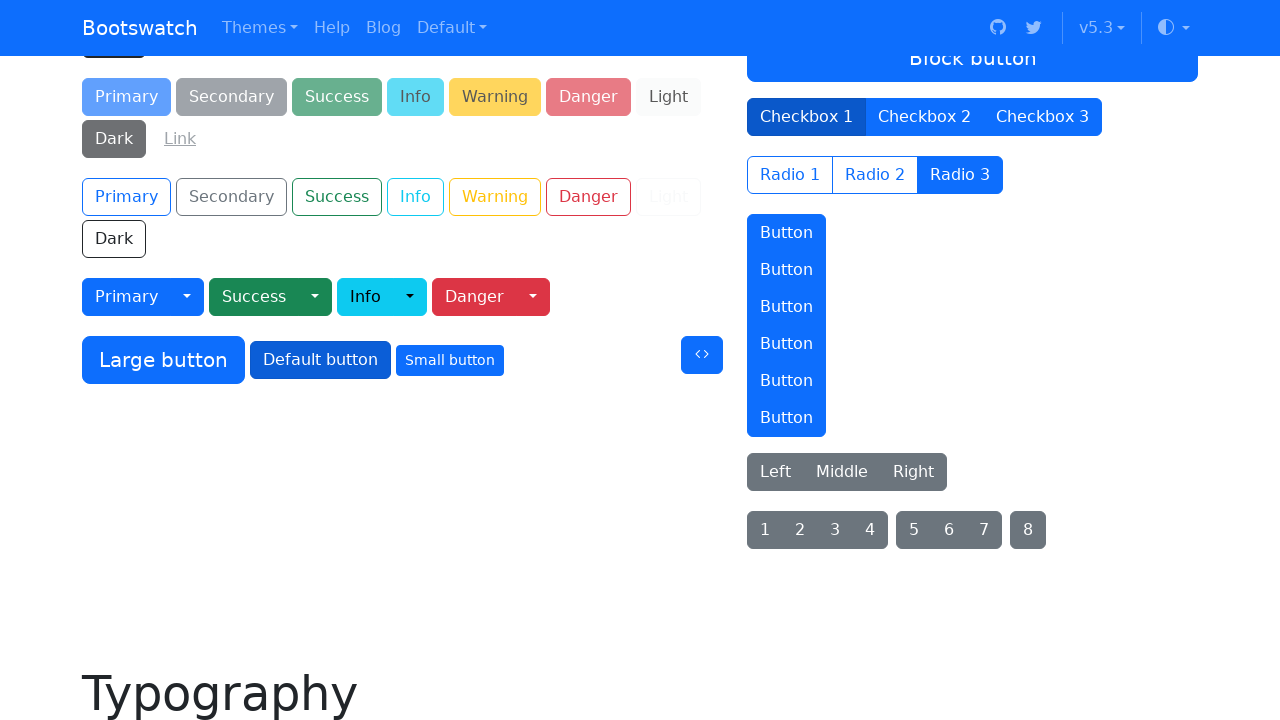

Highlighted Default checkbox
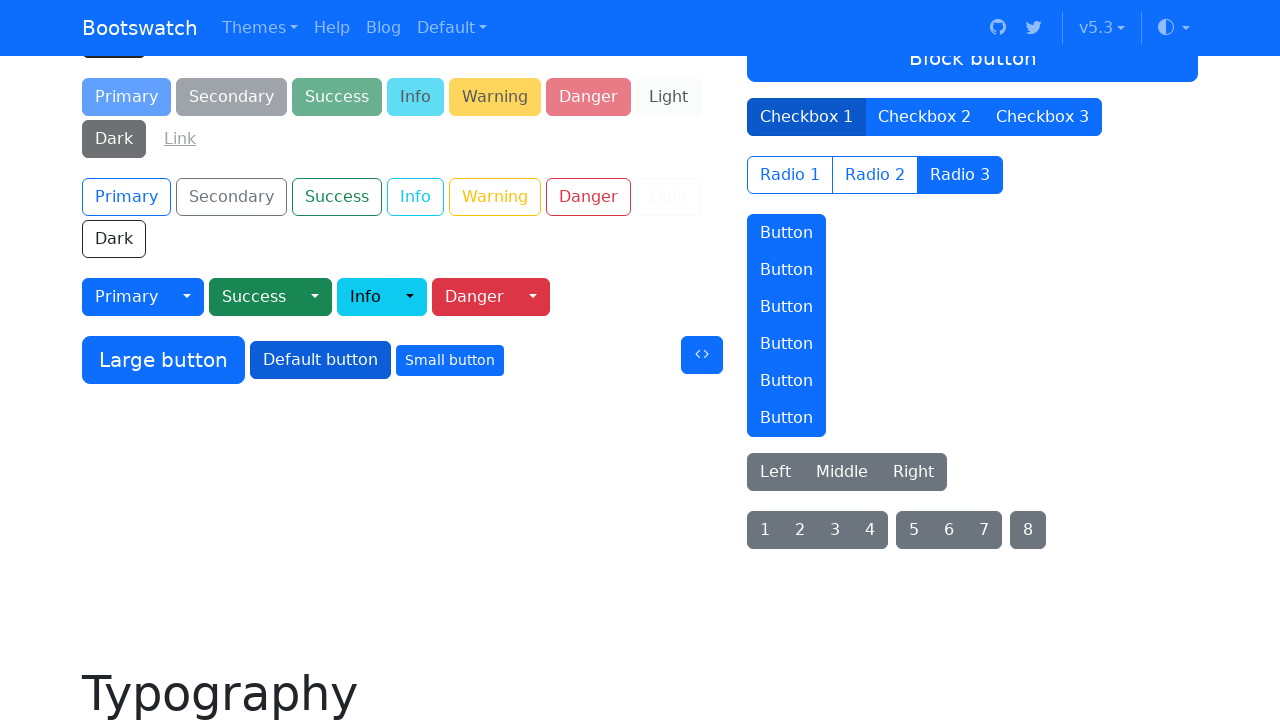

Checked Default checkbox at (90, 361) on internal:role=checkbox[name="Default checkbox"i]
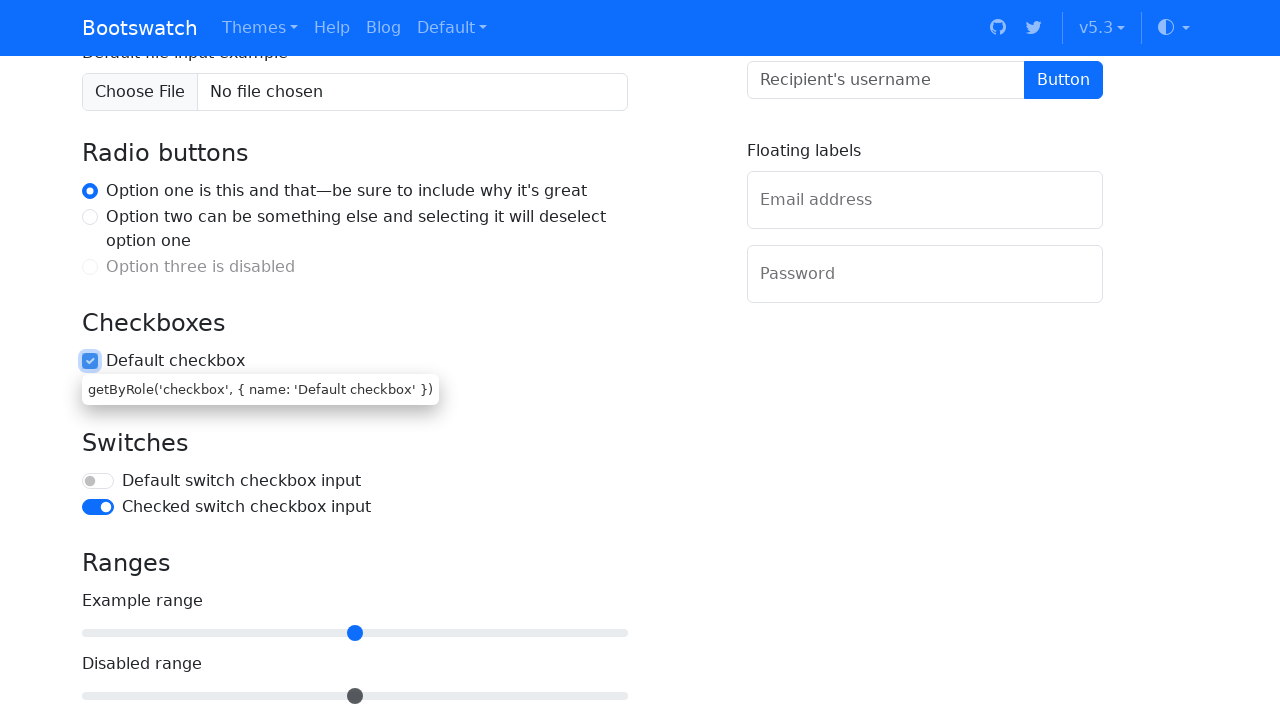

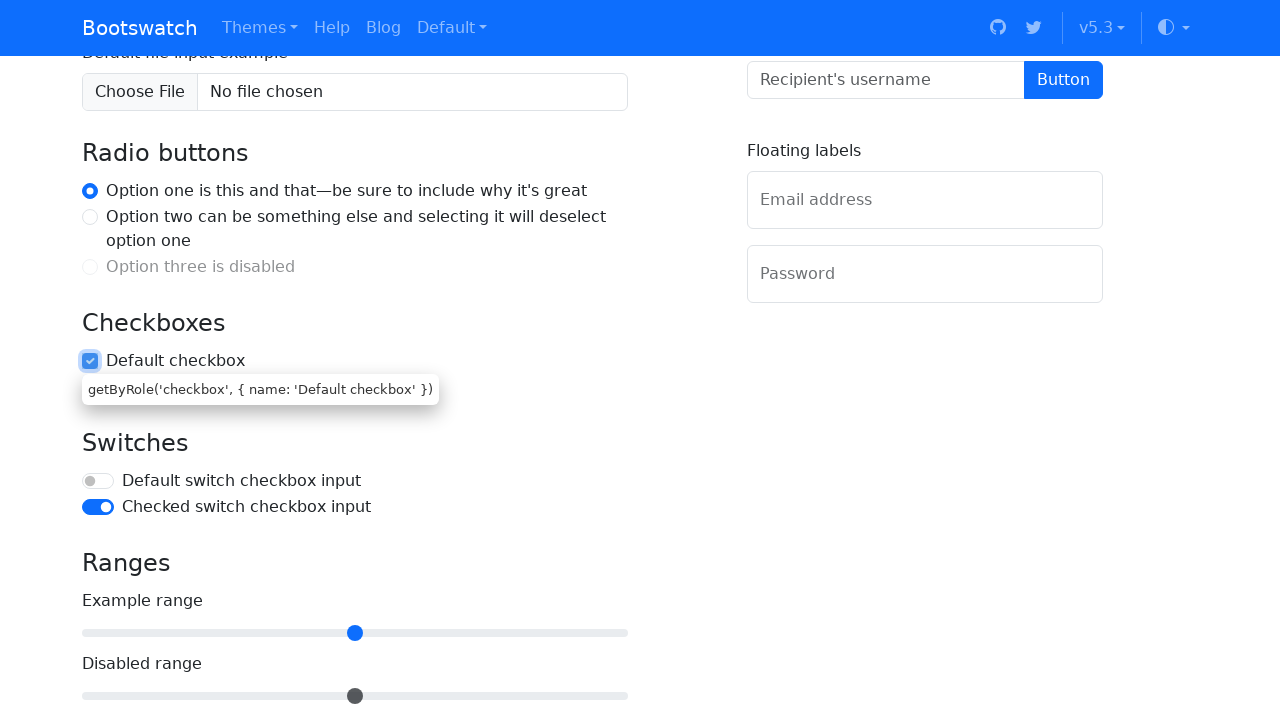